Tests mortgage calculator by entering a purchase price and calculating monthly and total payments

Starting URL: https://www.mlcalc.com

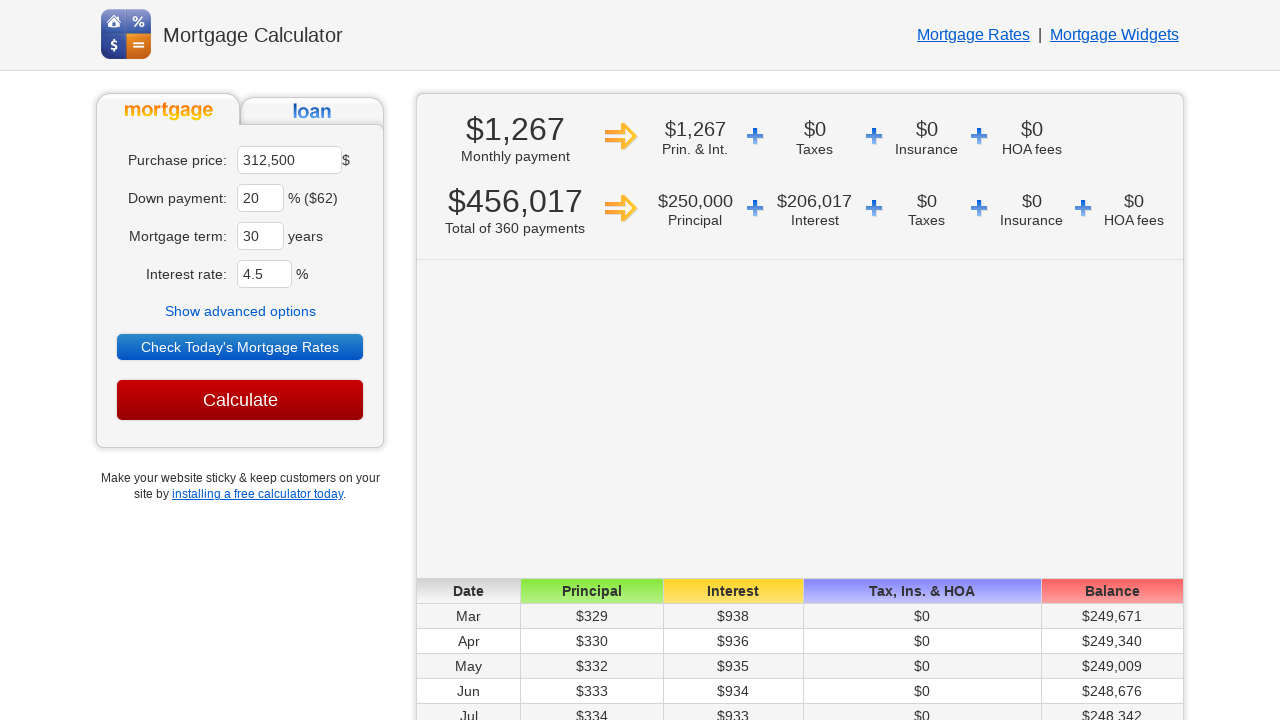

Cleared auto-populated purchase price field on input[name='ma']
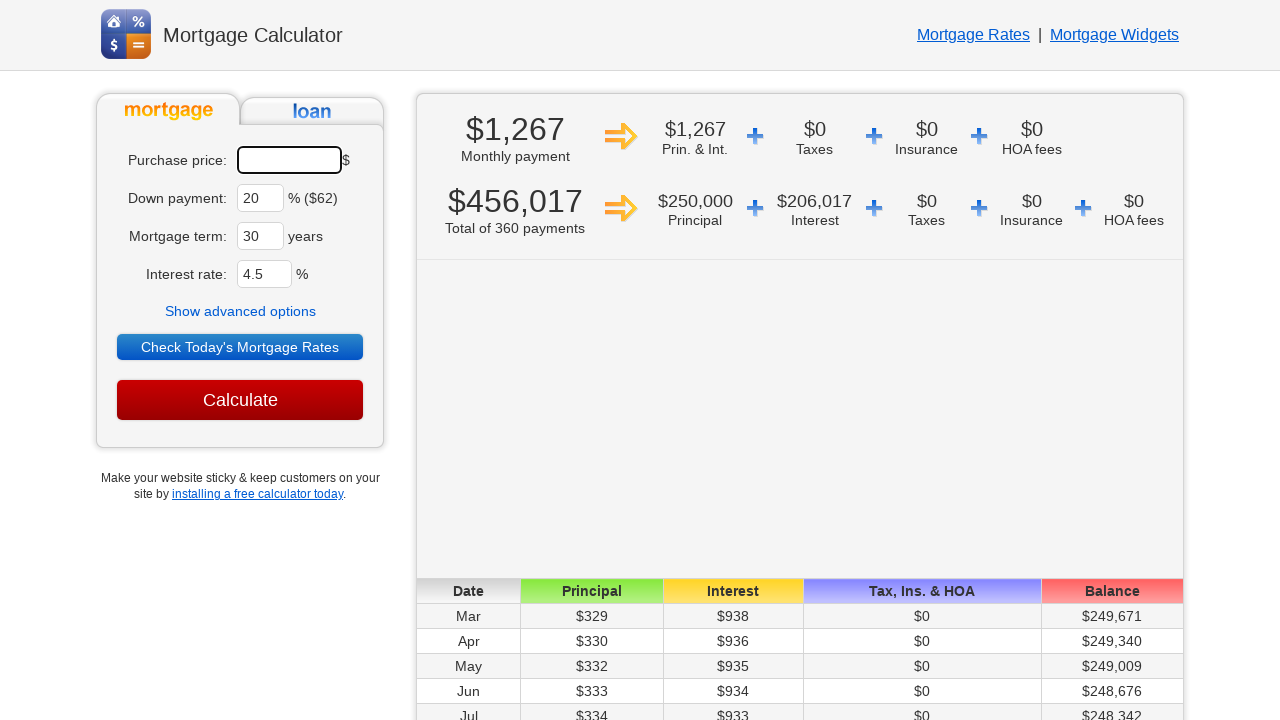

Entered purchase price of $250,000 on input[name='ma']
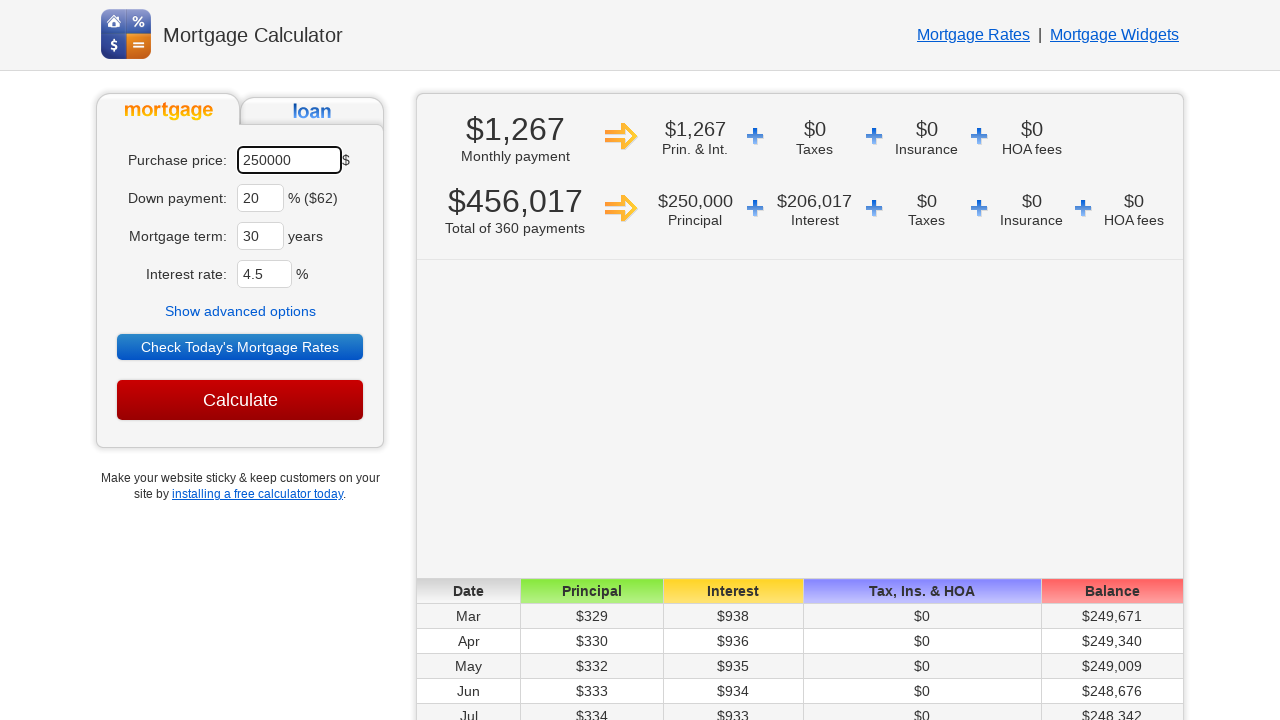

Clicked Calculate button to compute mortgage payments at (240, 400) on input[value='Calculate']
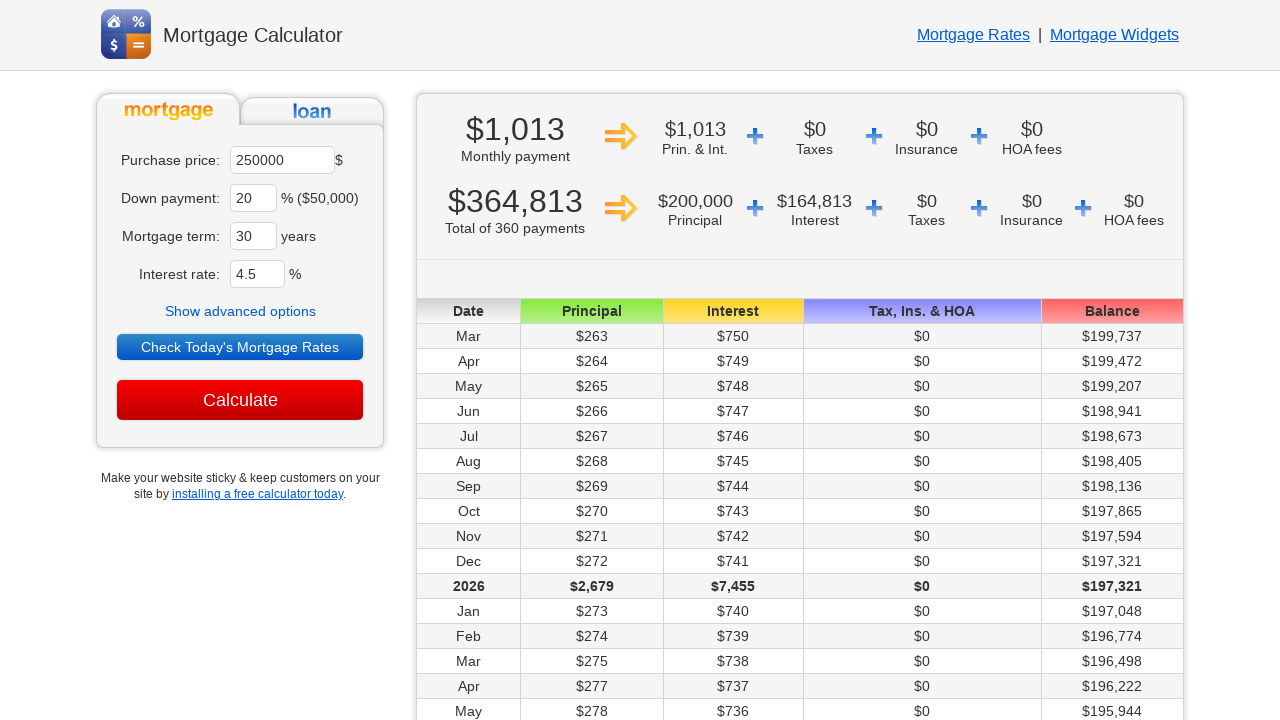

Waited for calculation results to load
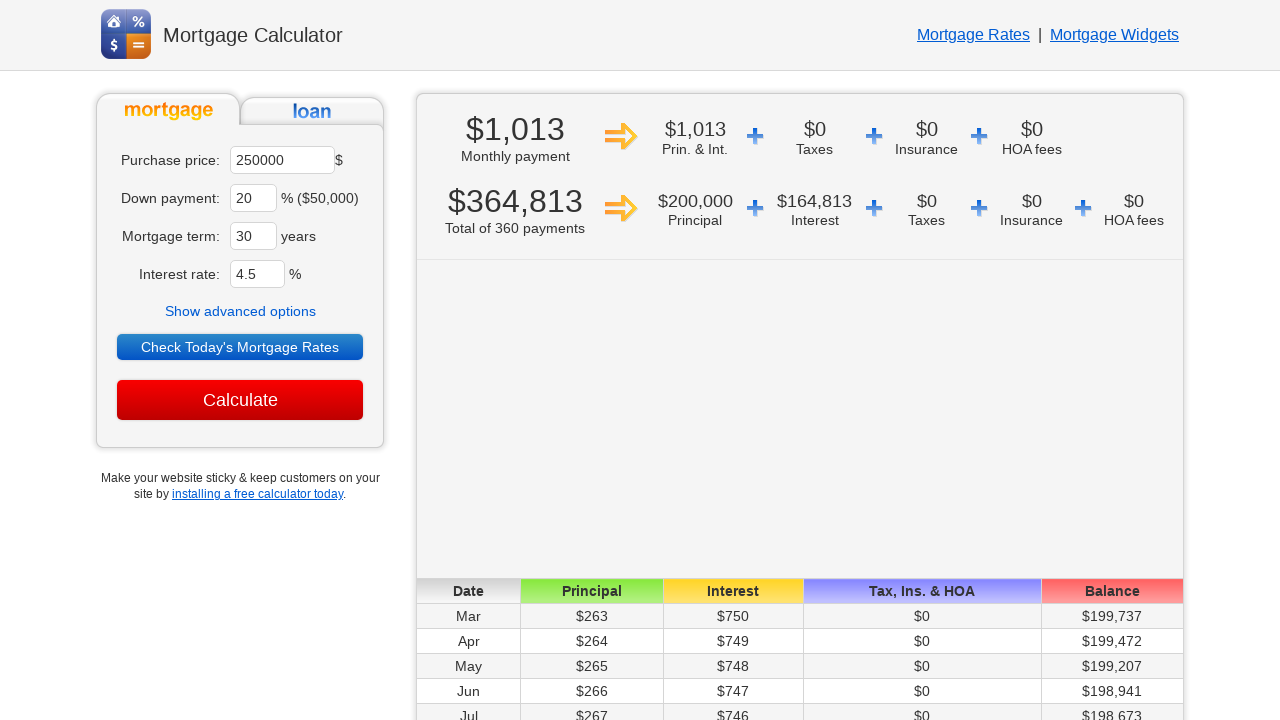

Captured monthly payment: $1,013
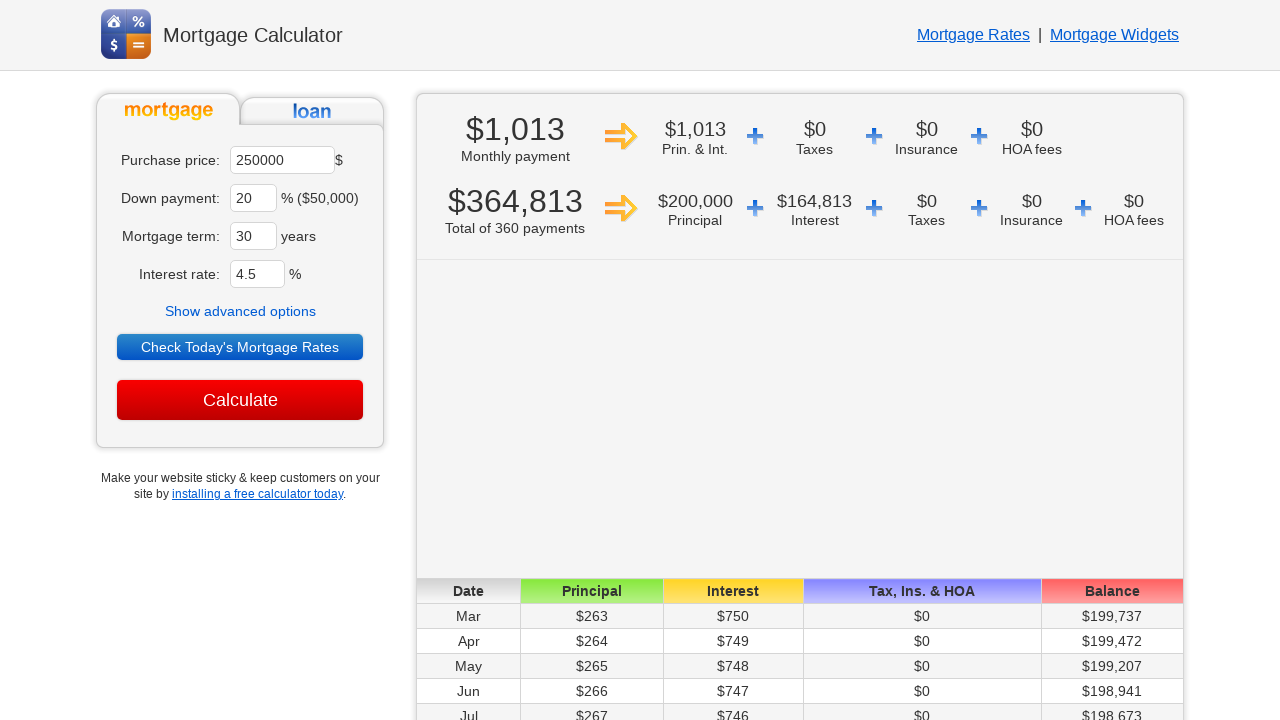

Captured total payment: $364,813
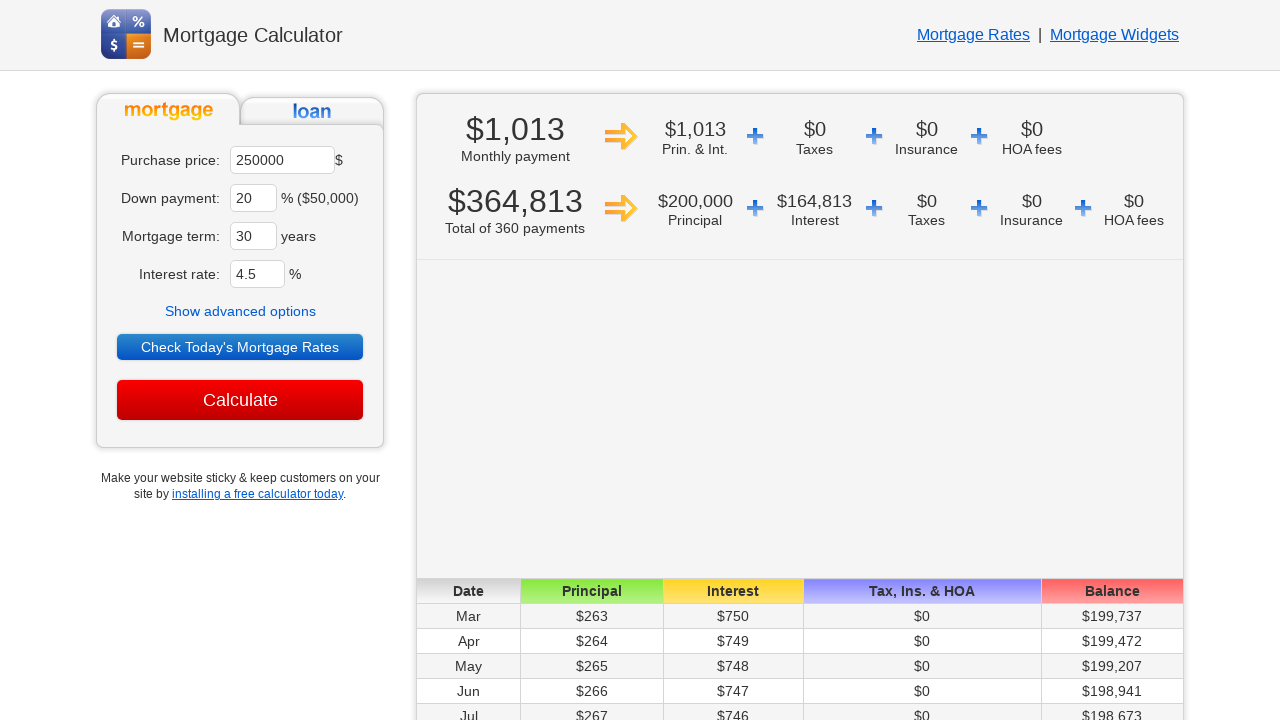

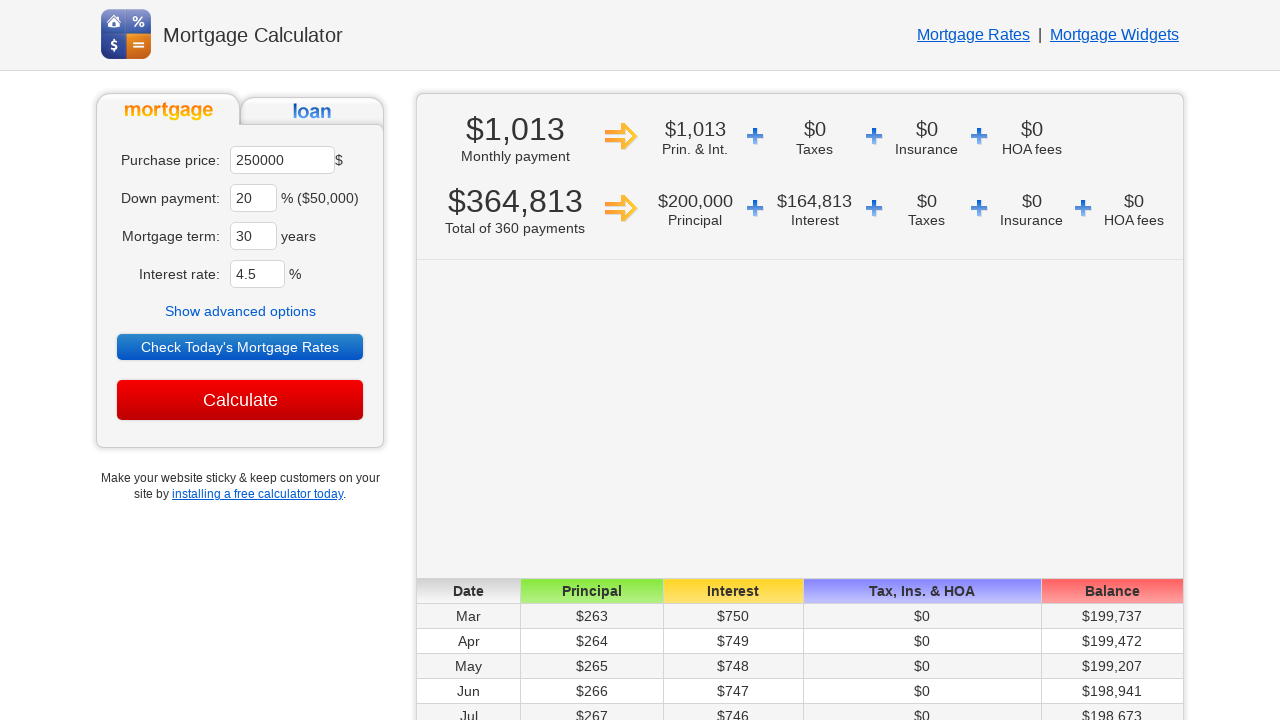